Navigates to CoinMarketCap's gainers/losers page and verifies that the cryptocurrency data table loads with the expected structure containing gainer information.

Starting URL: https://coinmarketcap.com/gainers-losers/

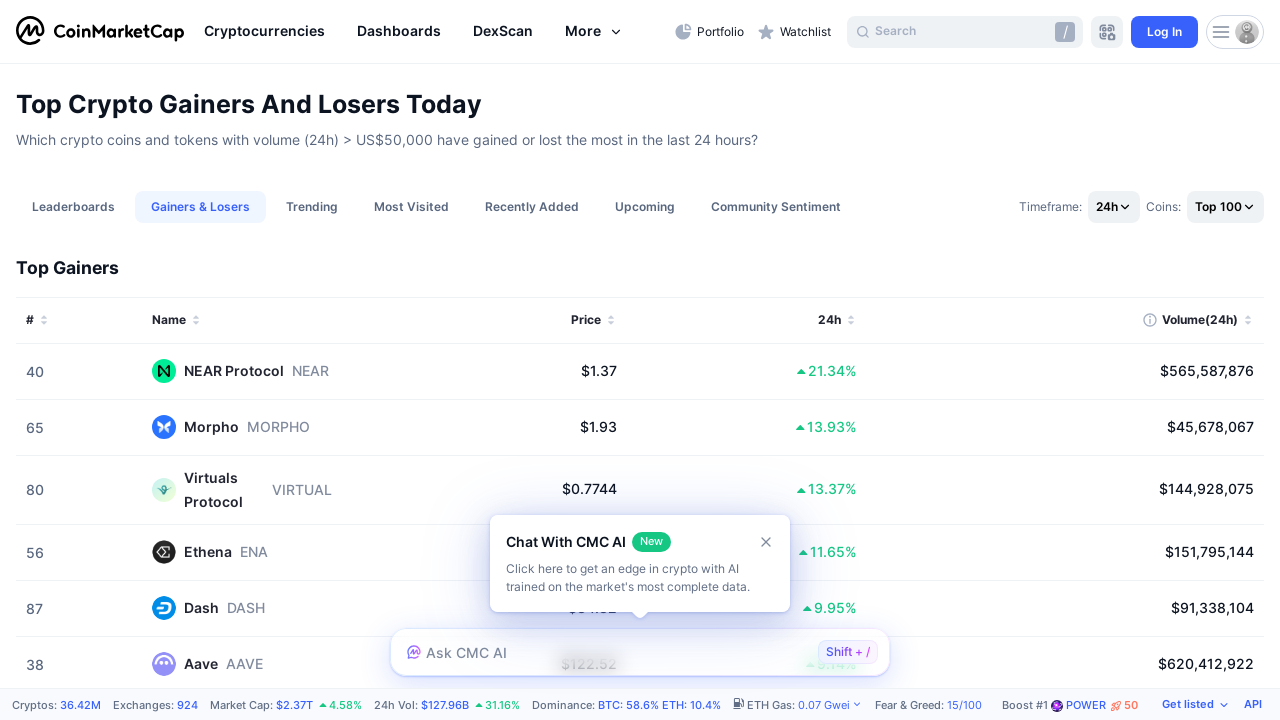

Waited for page to reach network idle state
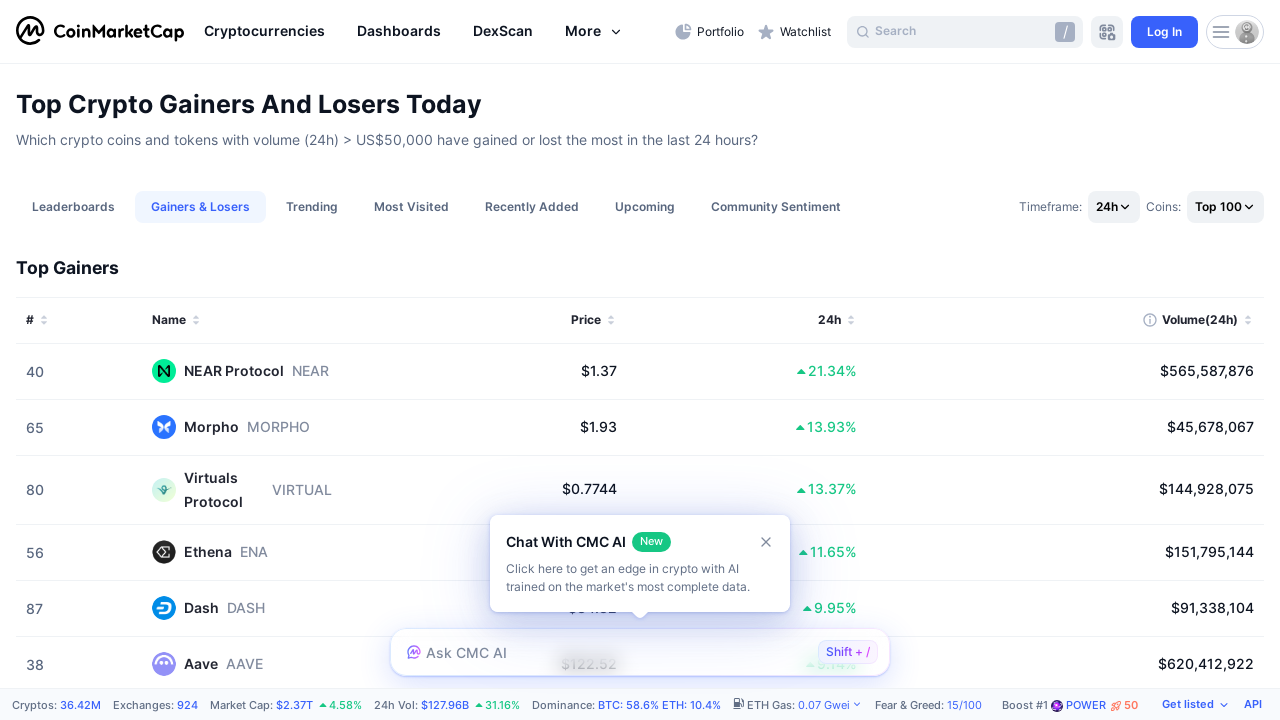

Cryptocurrency data table appeared on gainers/losers page
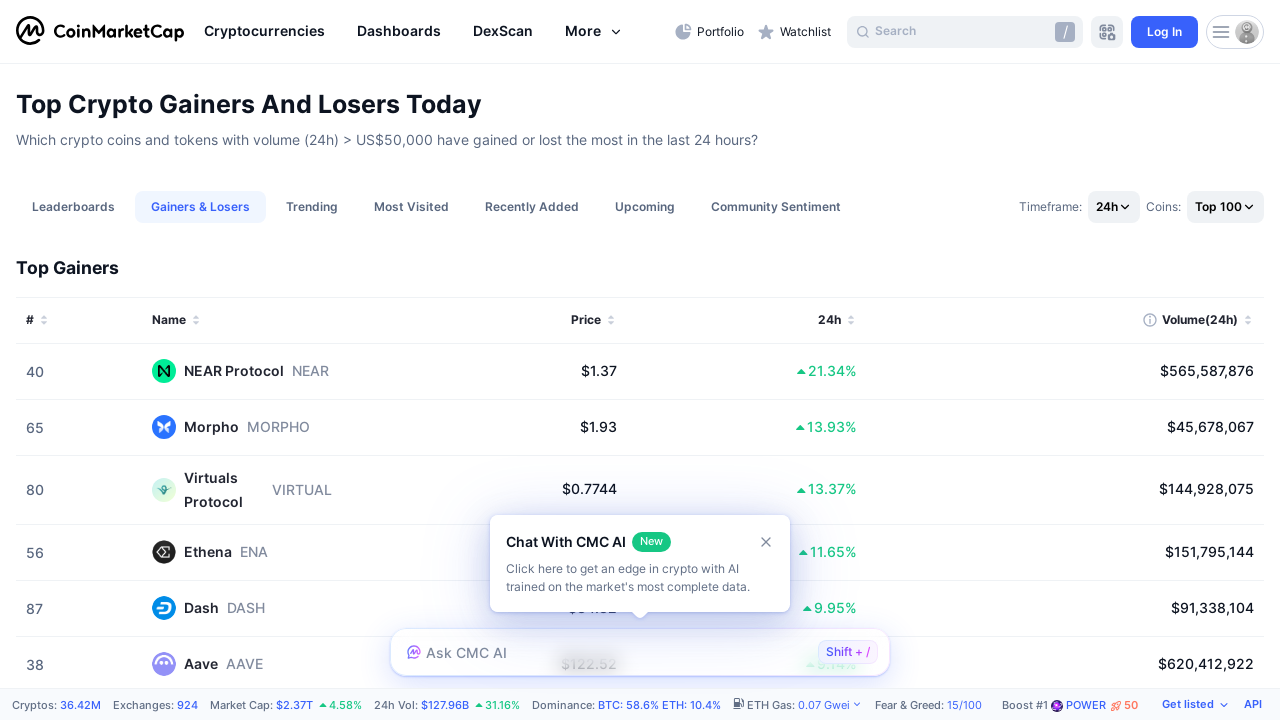

Table rows loaded with gainer cryptocurrency data
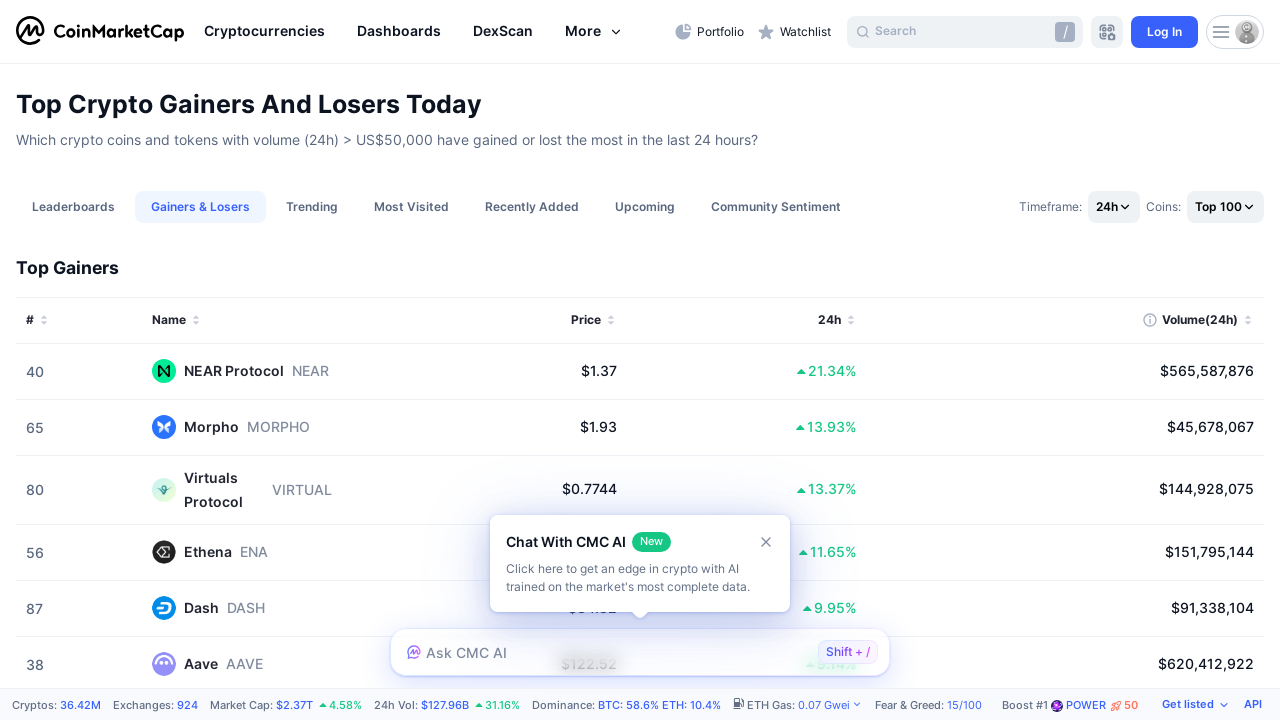

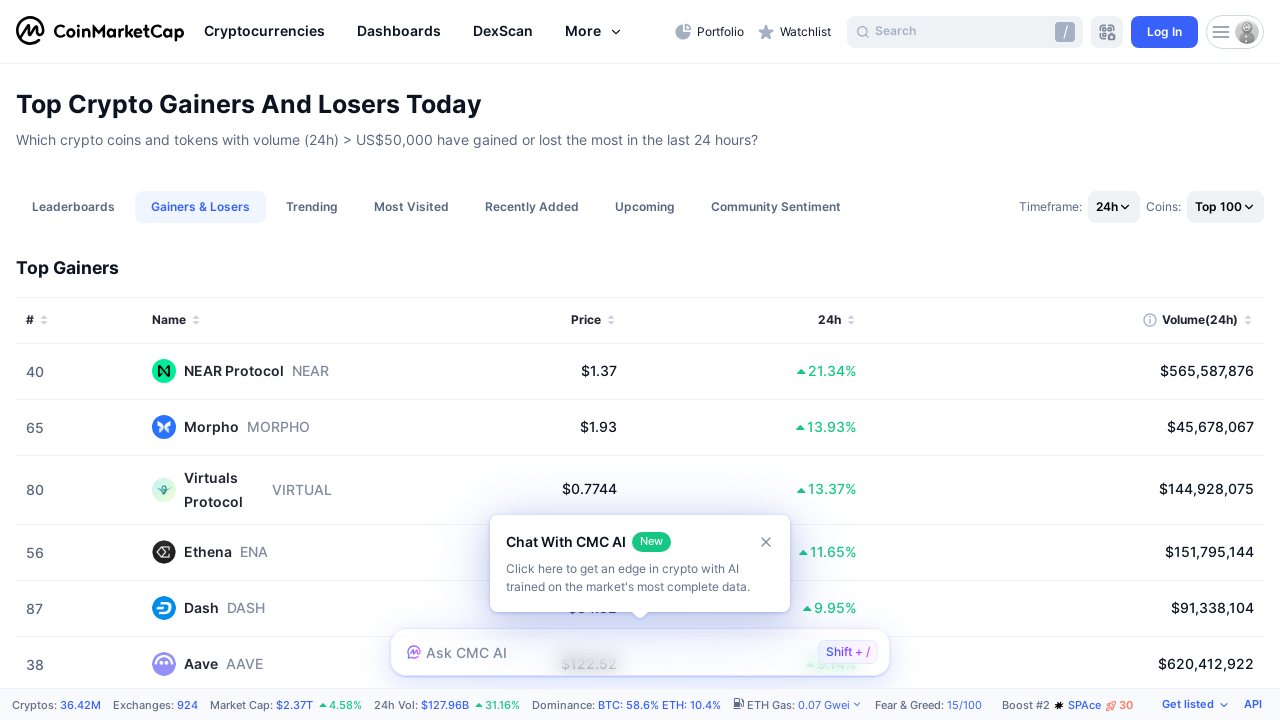